Navigates to the Rahul Shetty Academy Automation Practice page and maximizes the browser window. The original script takes a screenshot, but the core browser automation is simply loading the page.

Starting URL: https://rahulshettyacademy.com/AutomationPractice/

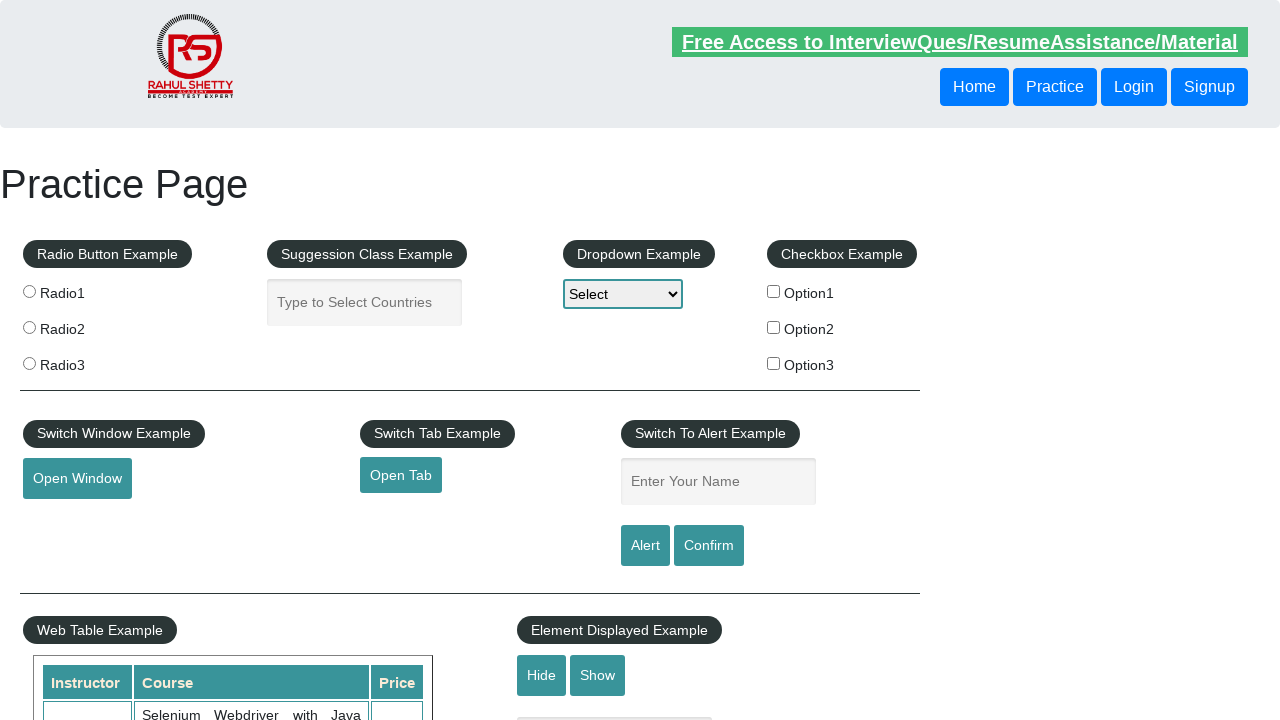

Navigated to Rahul Shetty Academy Automation Practice page
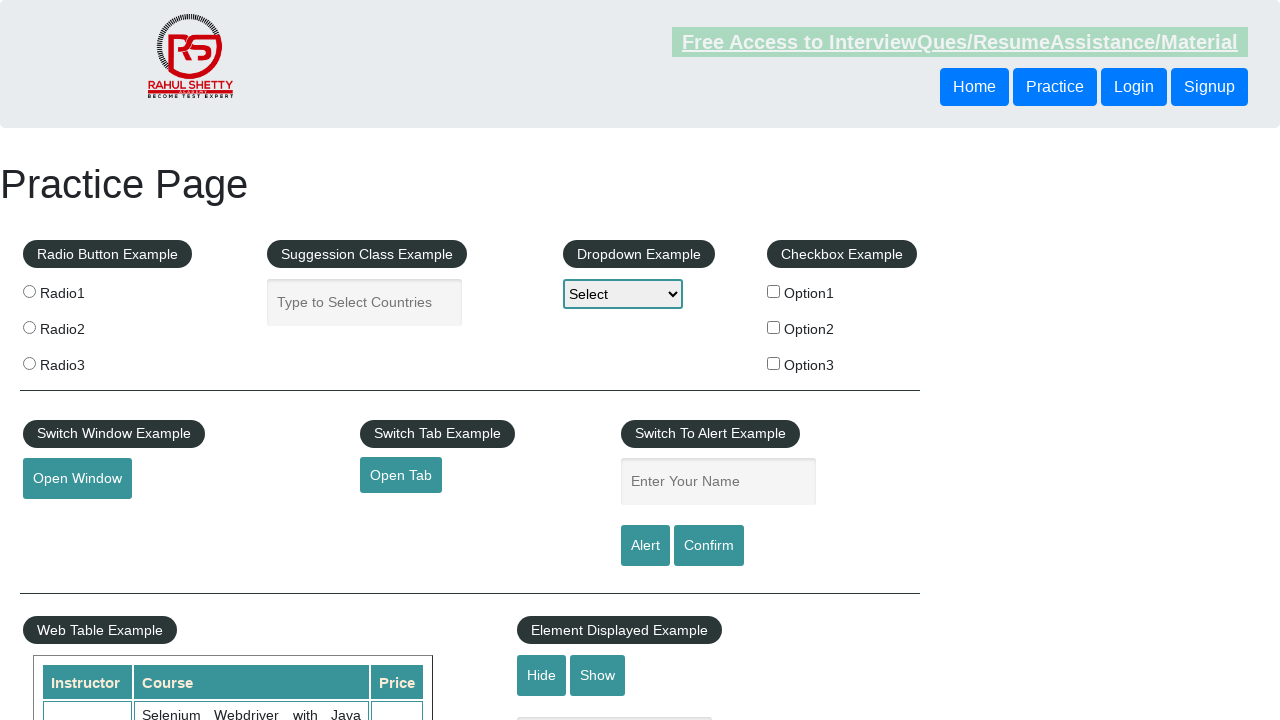

Maximized browser window to 1920x1080
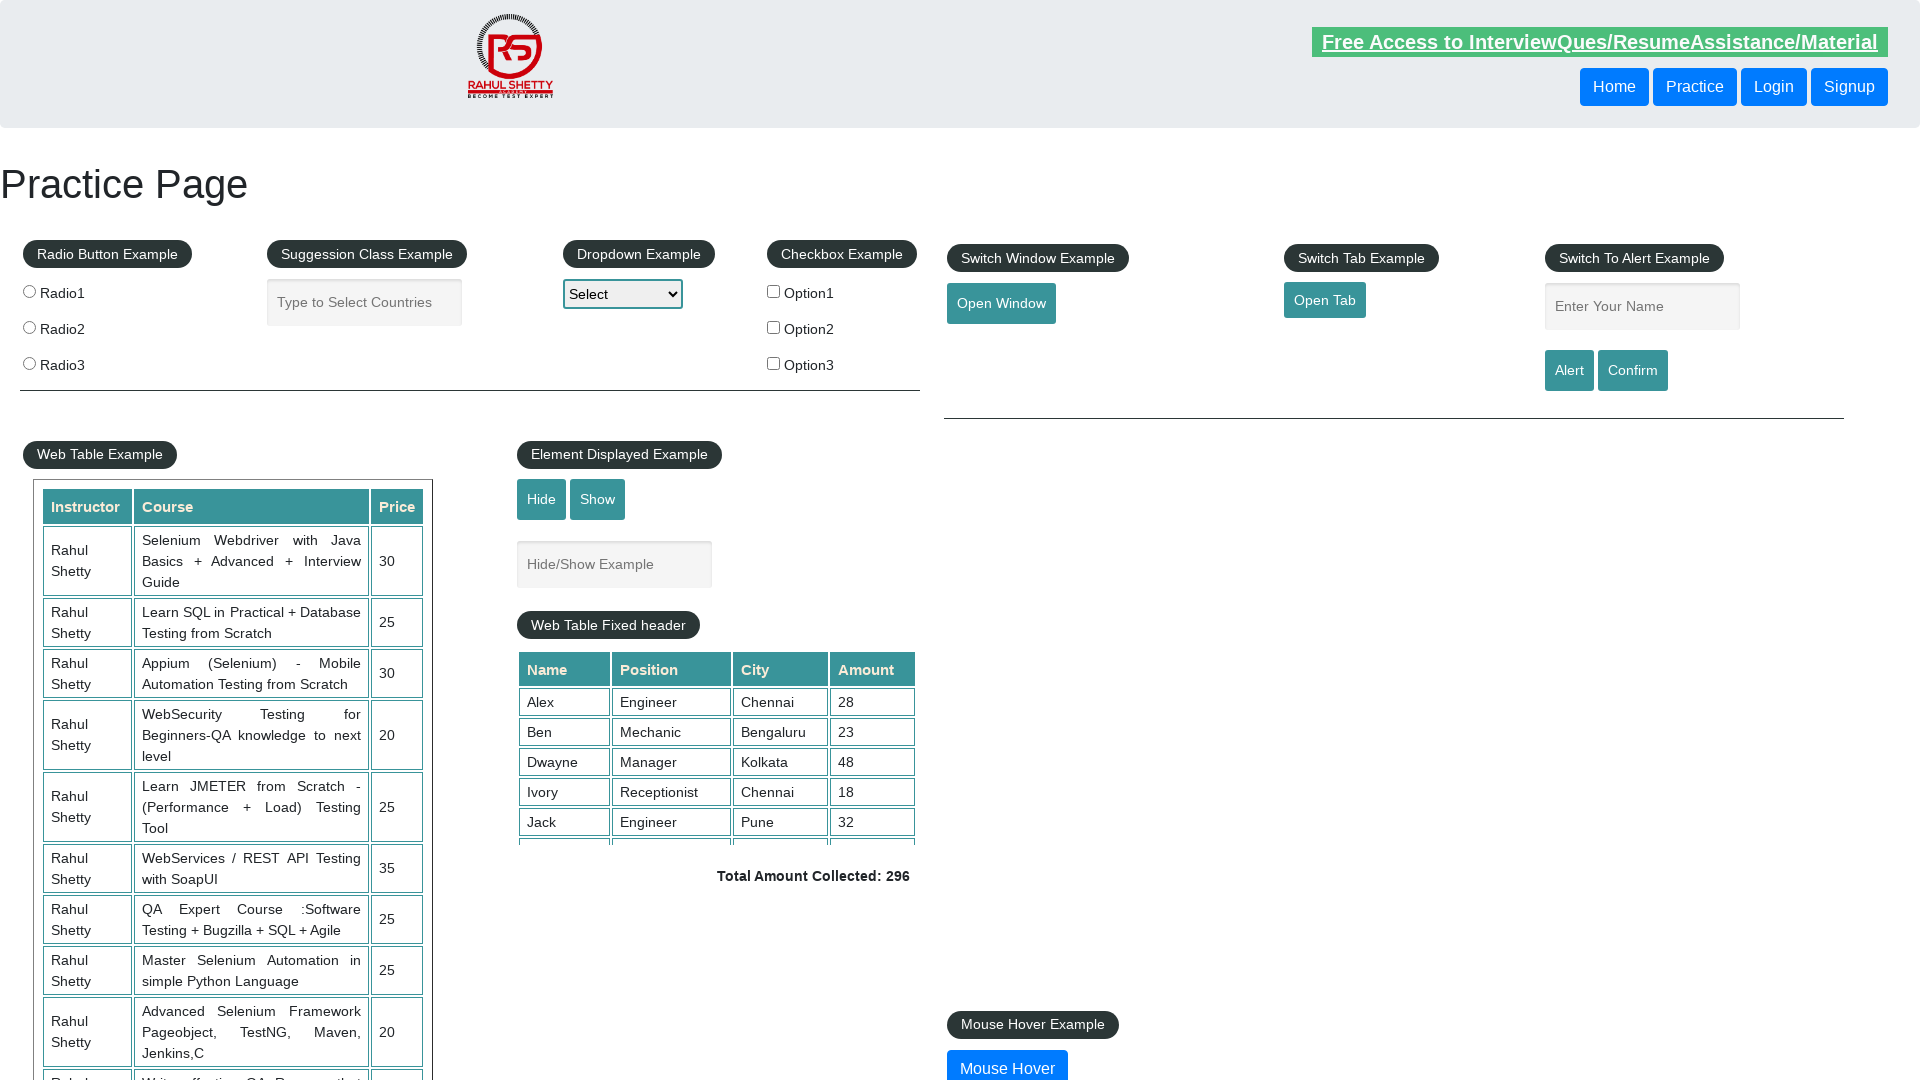

Page fully loaded (domcontentloaded state)
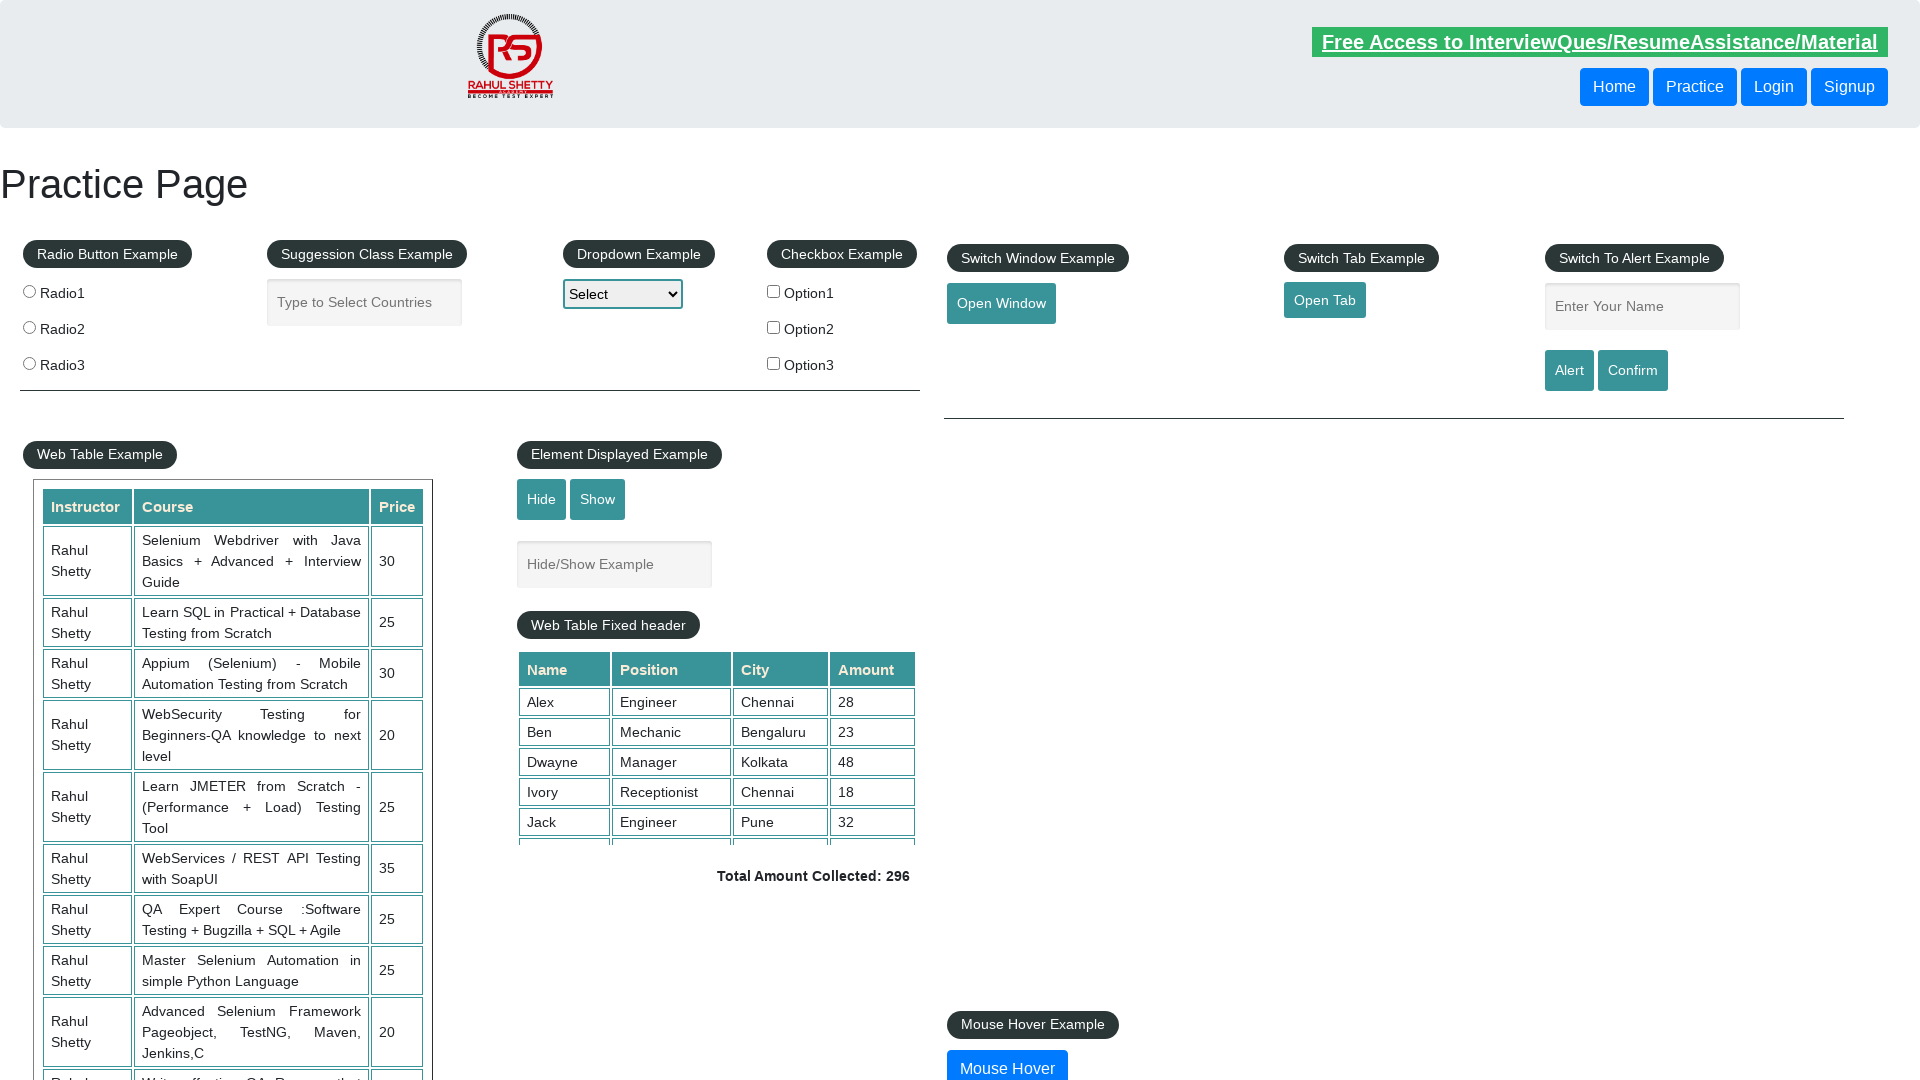

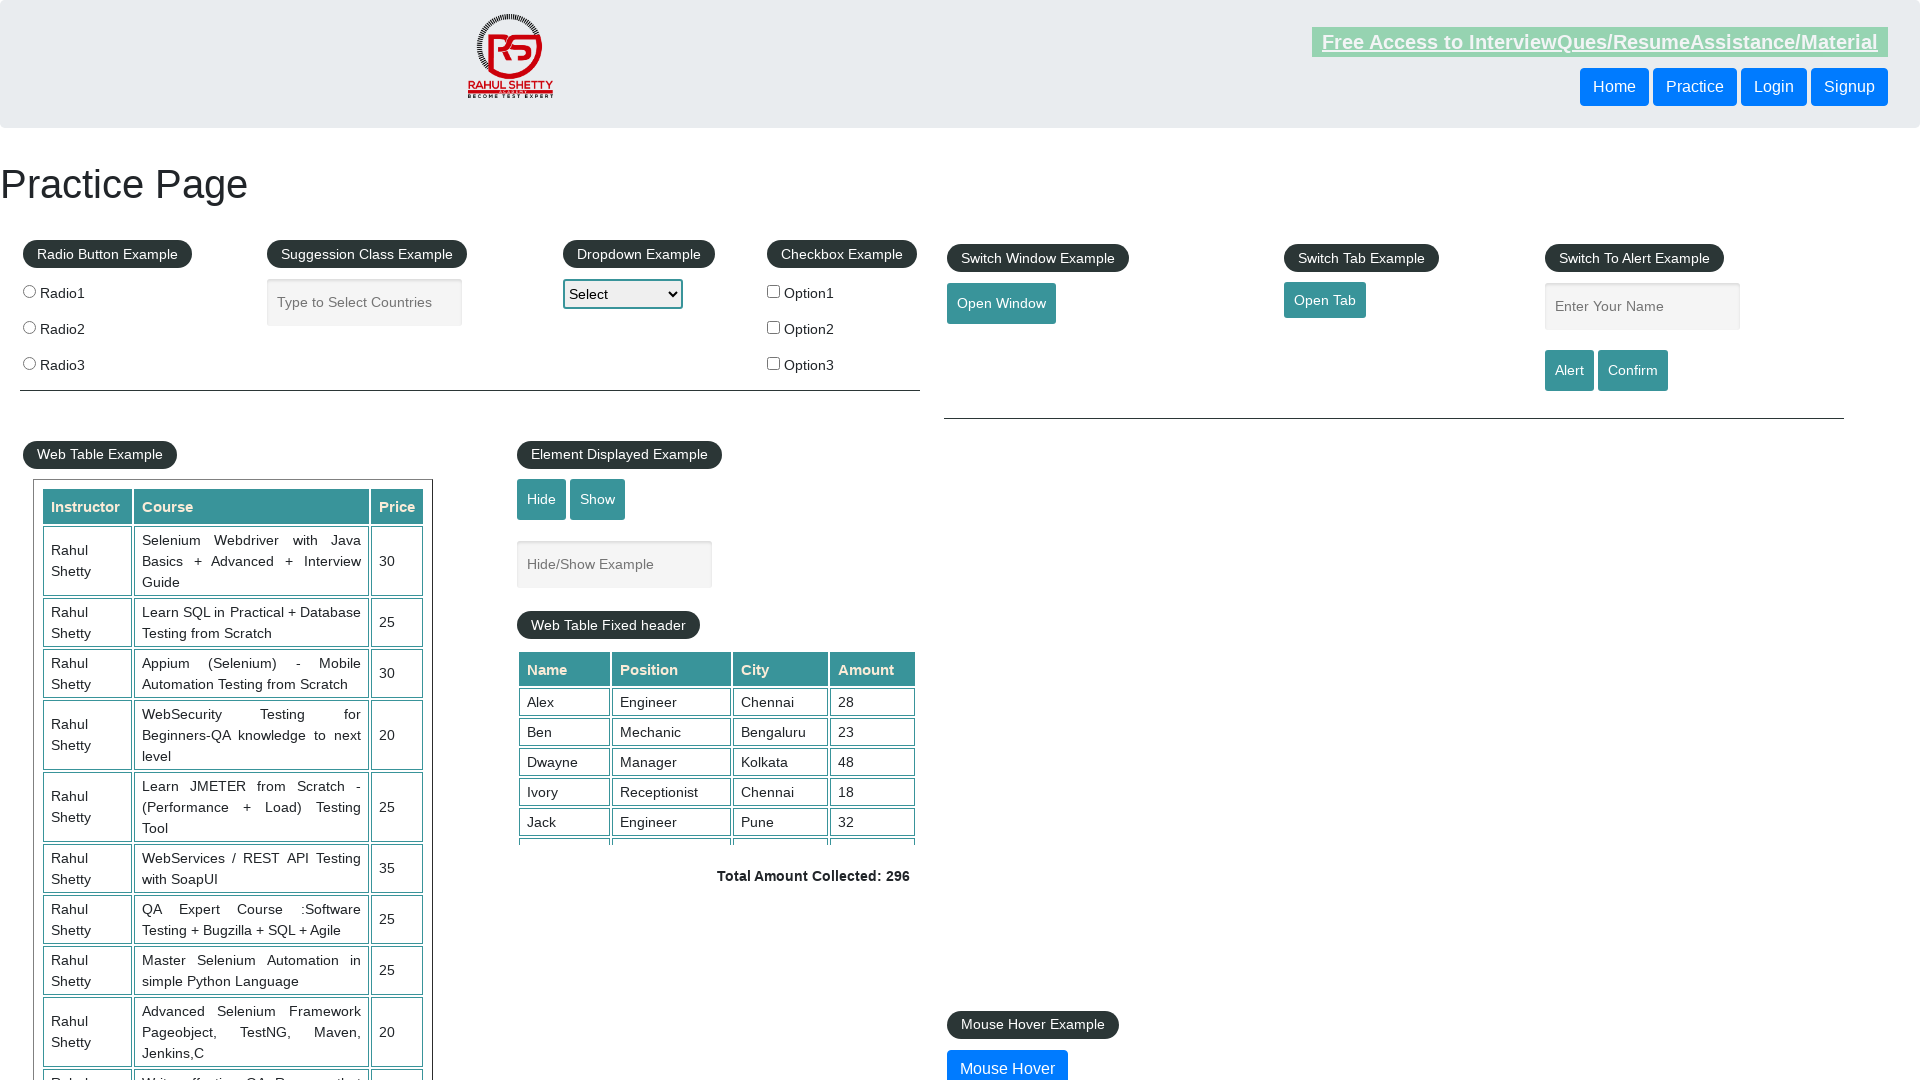